Tests JavaScript Confirm dialog by clicking the second alert button, dismissing (canceling) the confirm dialog, and verifying the result text shows "You clicked: Cancel"

Starting URL: https://the-internet.herokuapp.com/javascript_alerts

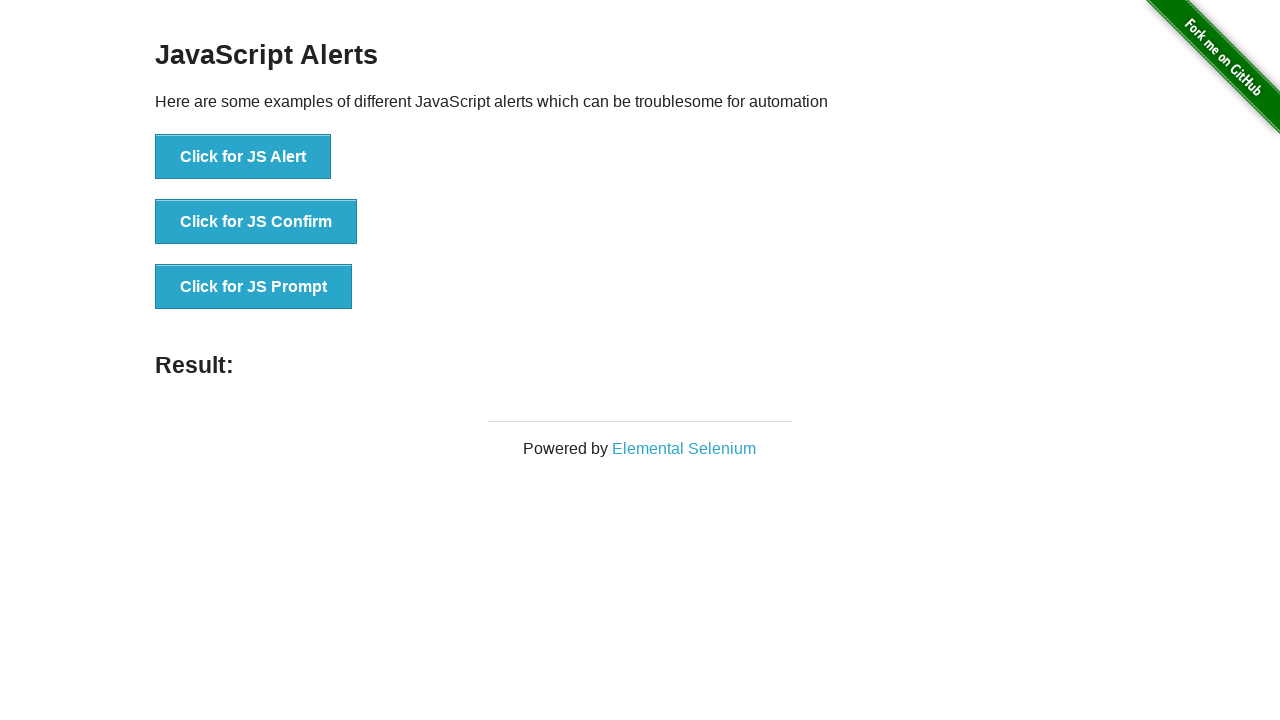

Set up dialog handler to dismiss the confirm dialog
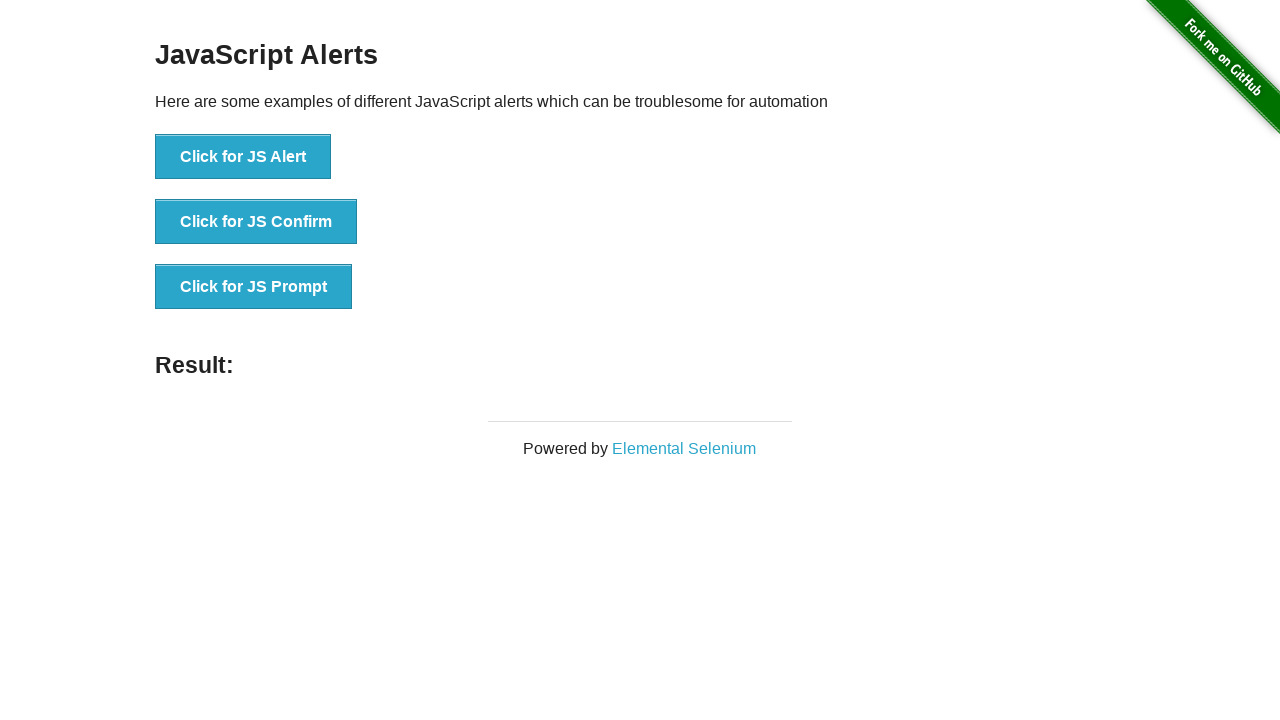

Clicked on the JS Confirm button at (256, 222) on xpath=//*[text()='Click for JS Confirm']
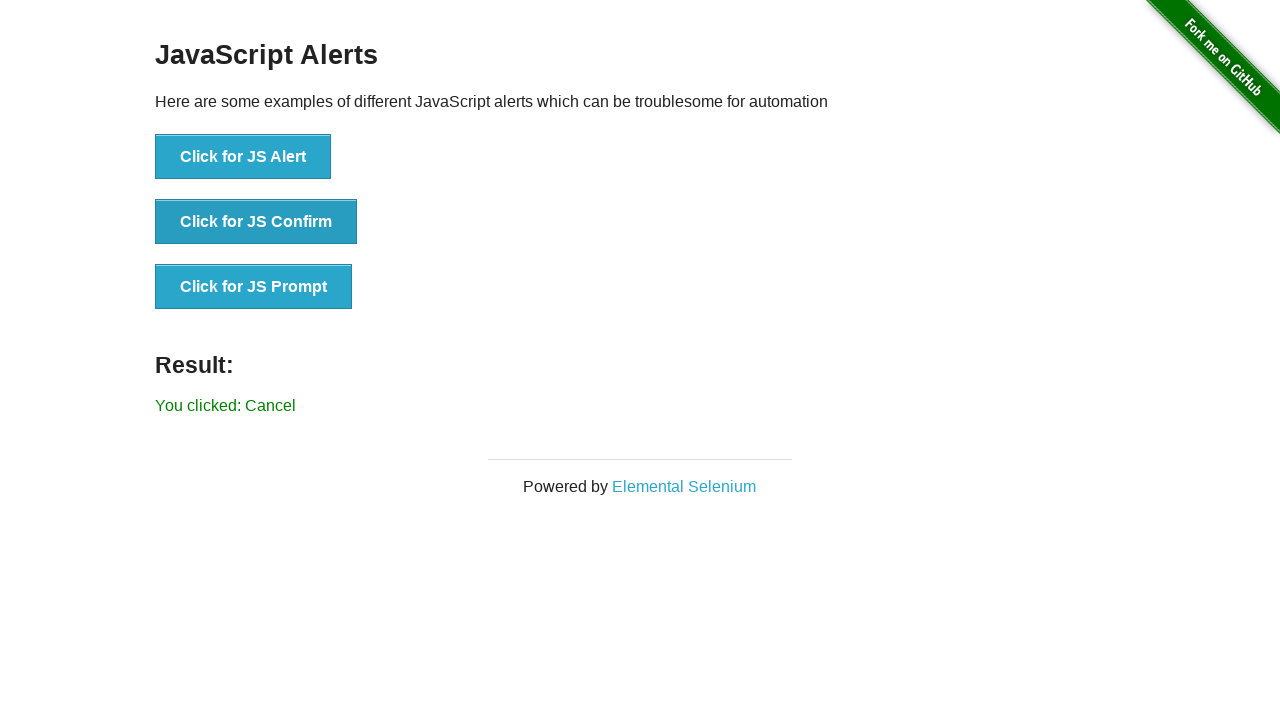

Result element loaded after dismissing confirm dialog
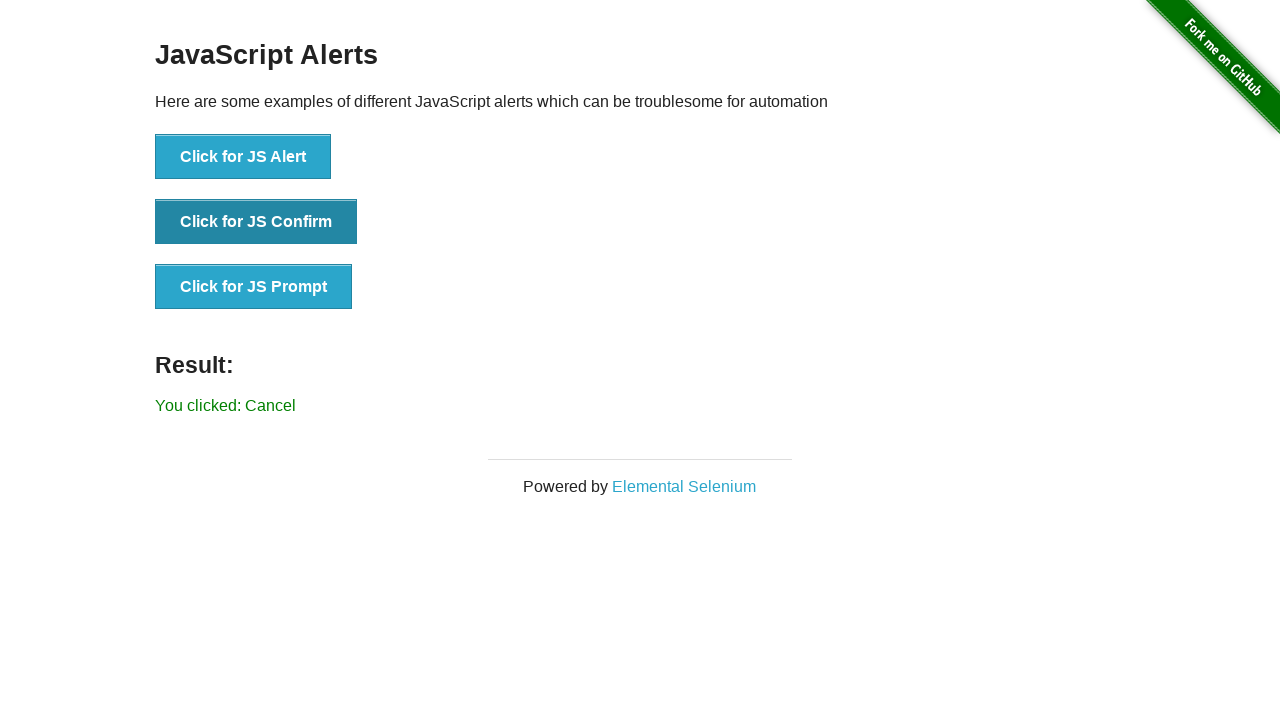

Retrieved result text content
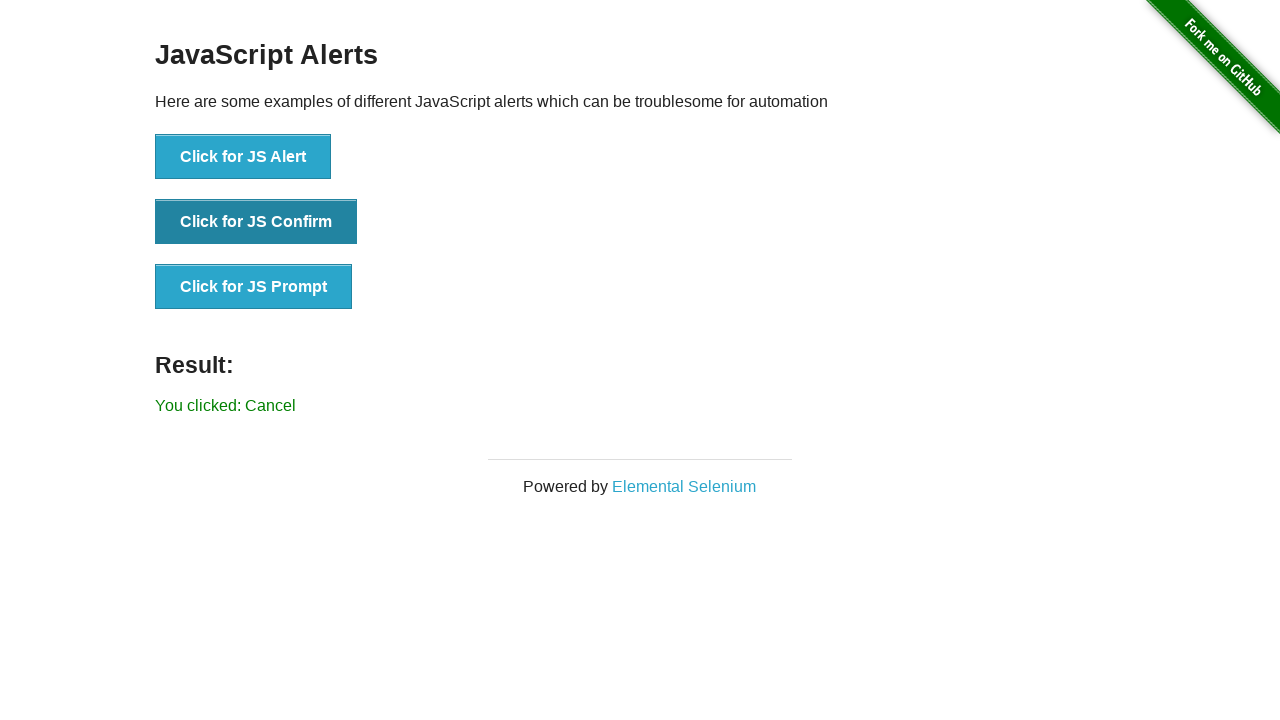

Verified result text shows 'You clicked: Cancel'
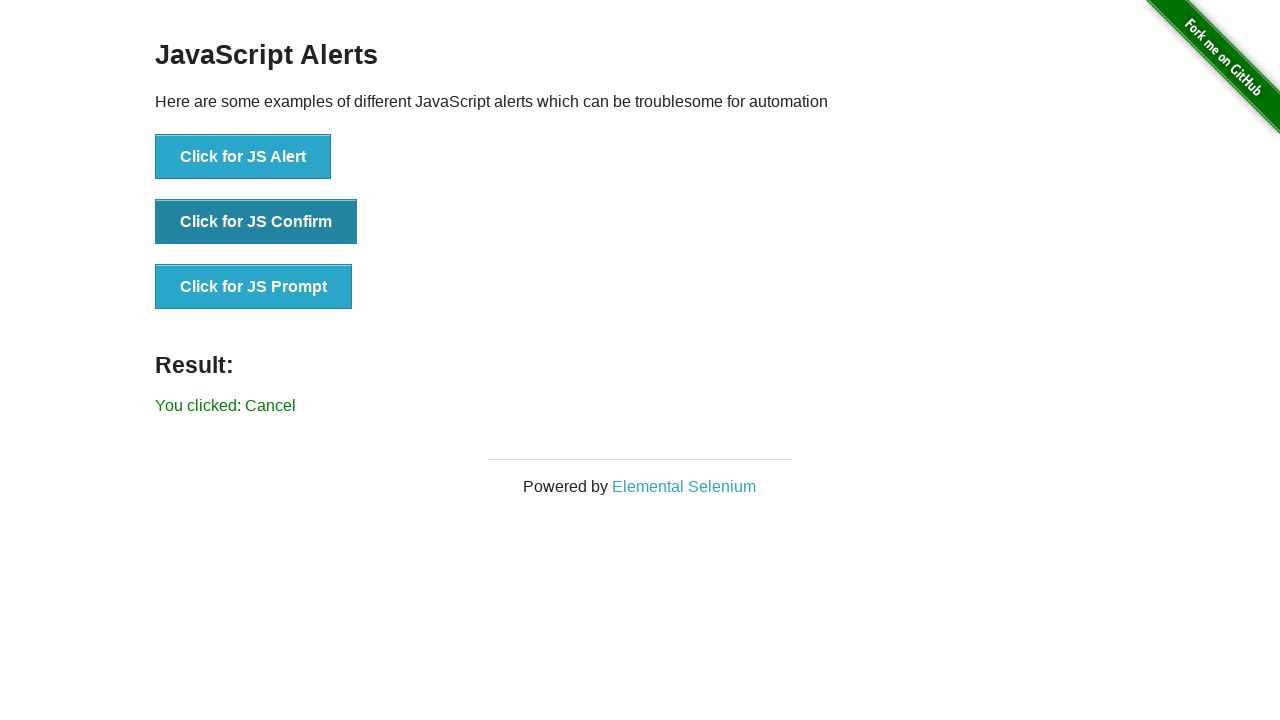

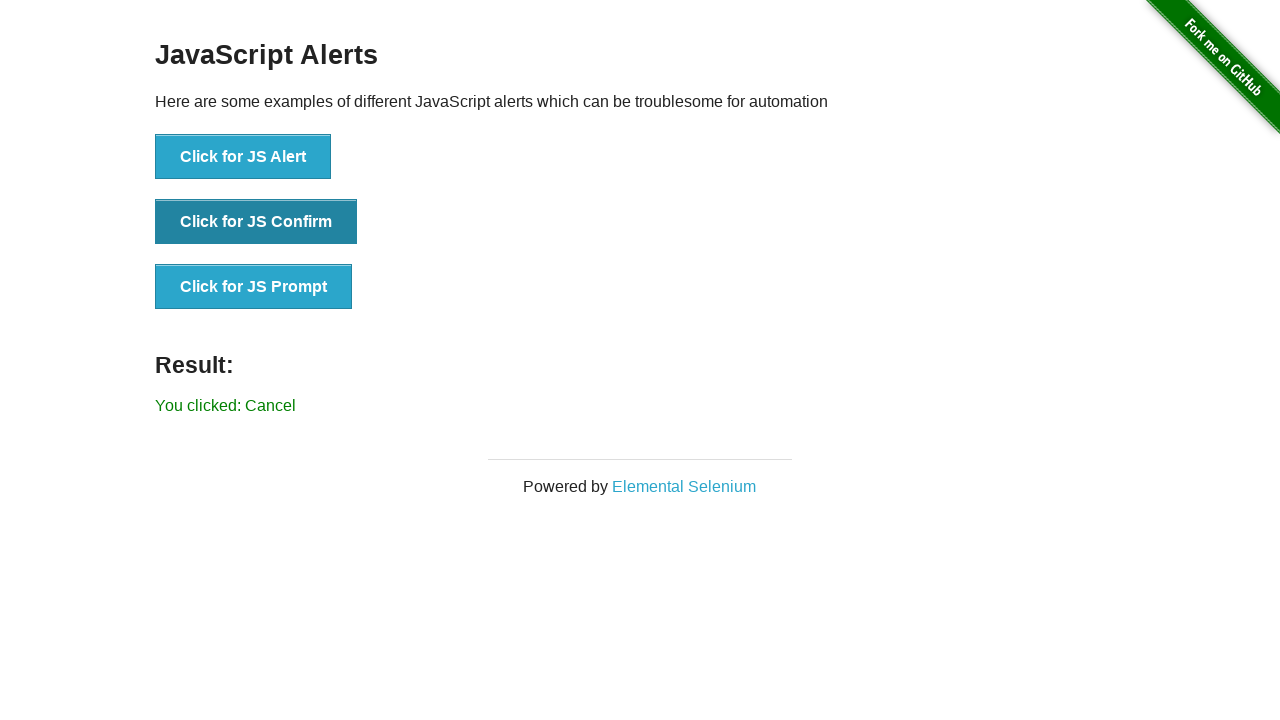